Tests various form elements on an automation practice page including clicking radio buttons, using autocomplete with keyboard navigation, and selecting dropdown options by different methods (index, value, visible text).

Starting URL: https://www.rahulshettyacademy.com/AutomationPractice/

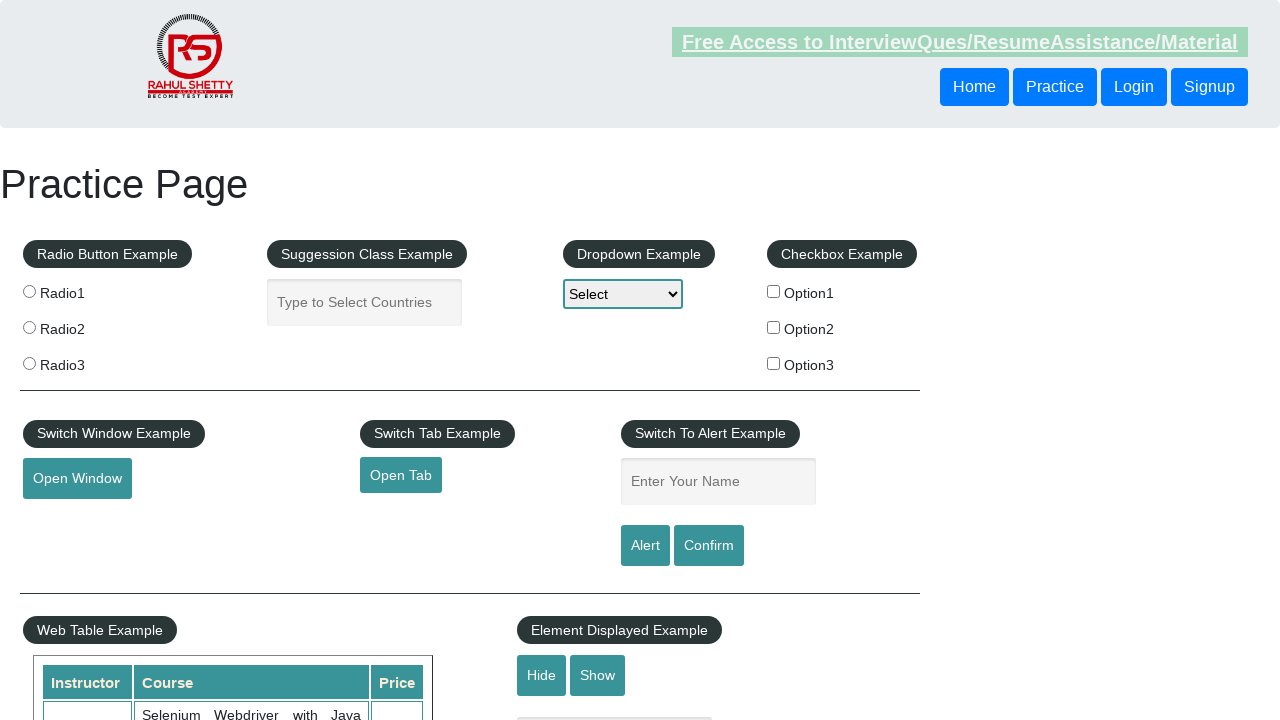

Clicked first radio button label at (107, 293) on xpath=//*[@id='radio-btn-example']/fieldset/label[1]
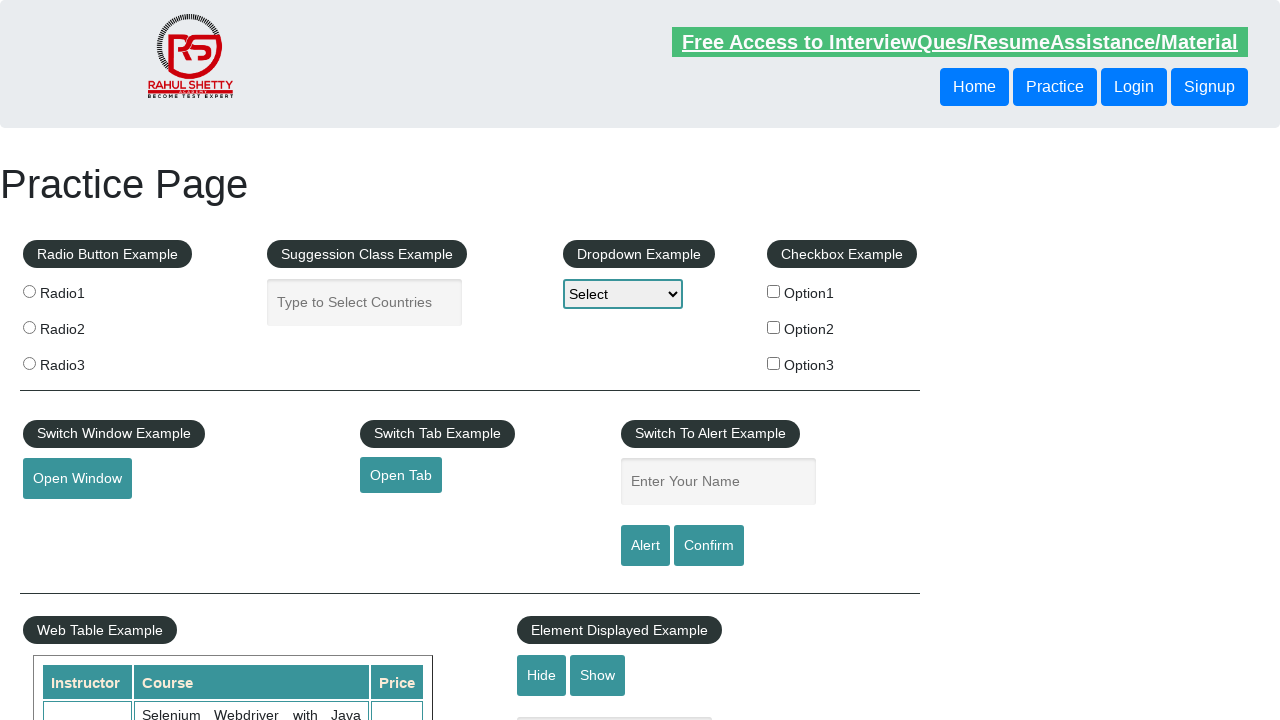

Located all radio buttons
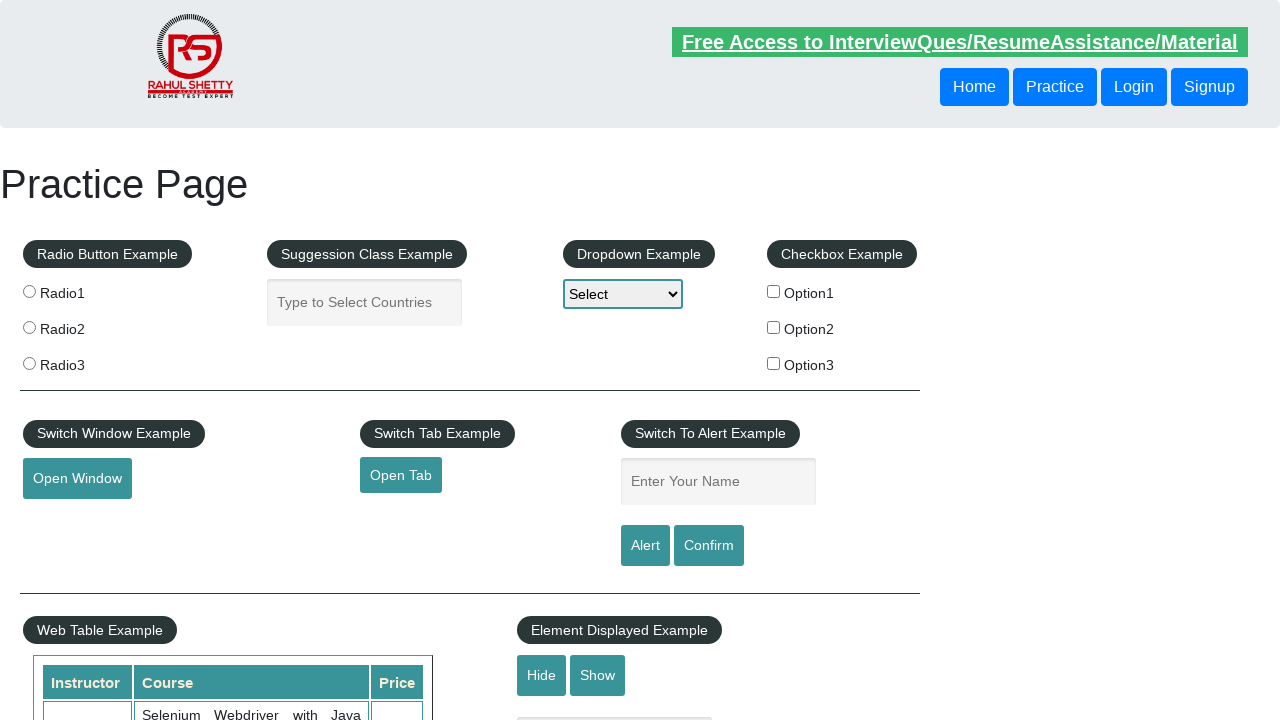

Clicked radio button at index 0 at (29, 291) on input[name='radioButton'] >> nth=0
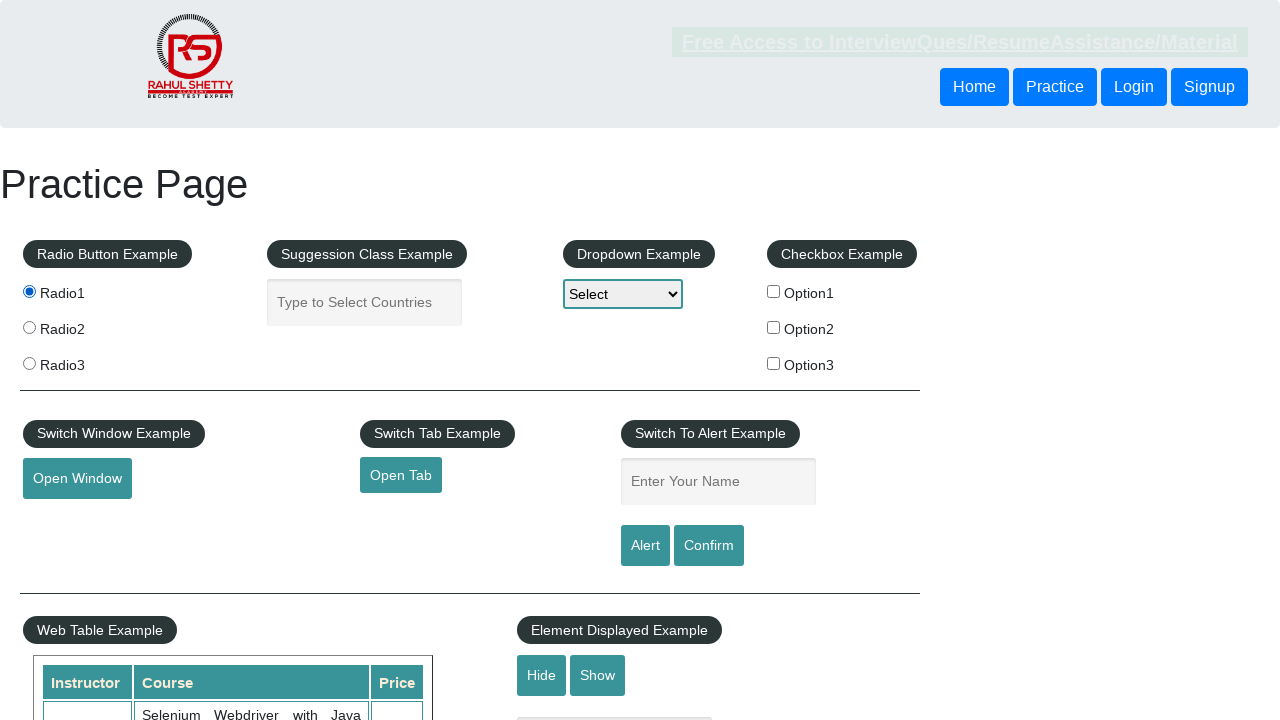

Waited 500ms after clicking radio button 0
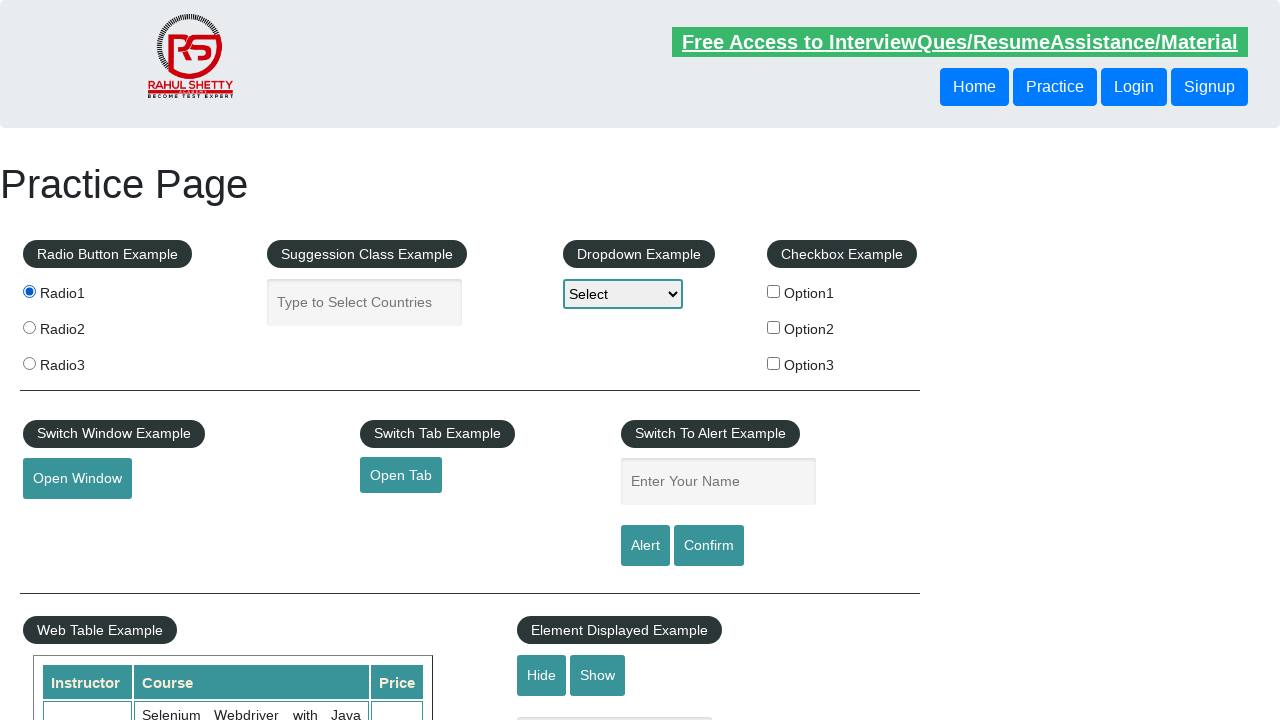

Clicked radio button at index 1 at (29, 327) on input[name='radioButton'] >> nth=1
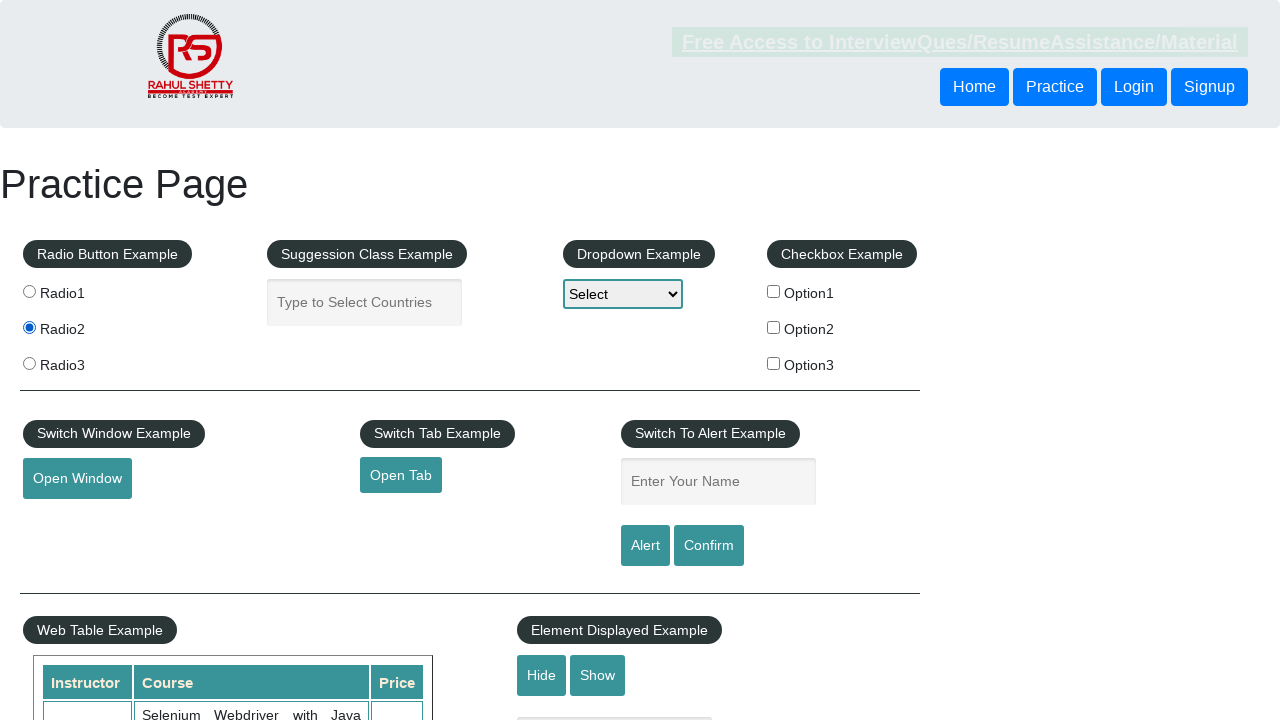

Waited 500ms after clicking radio button 1
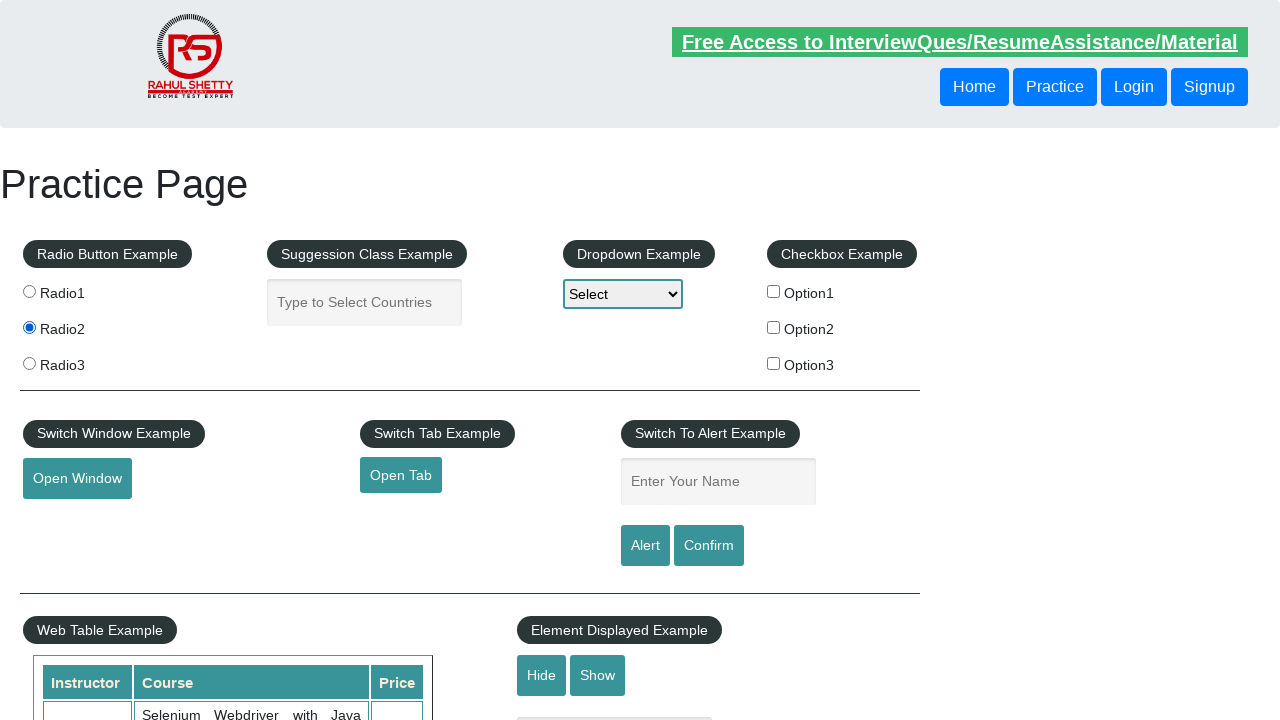

Clicked radio button at index 2 at (29, 363) on input[name='radioButton'] >> nth=2
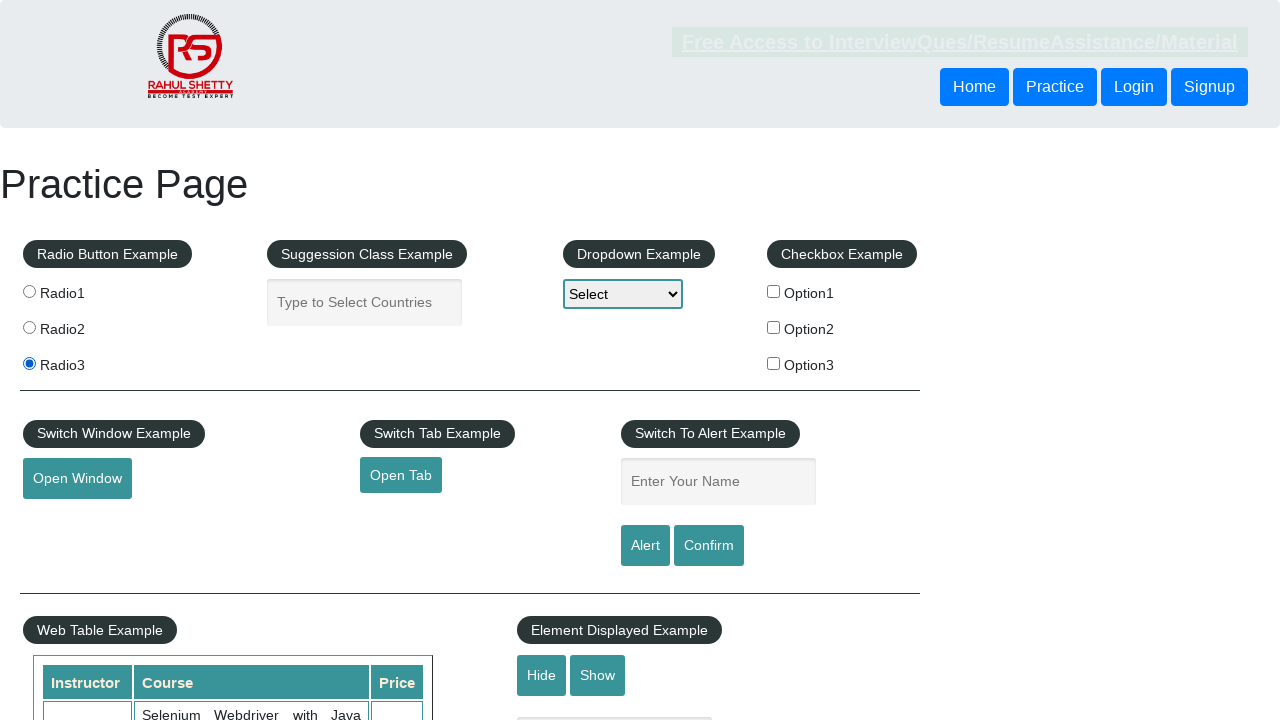

Waited 500ms after clicking radio button 2
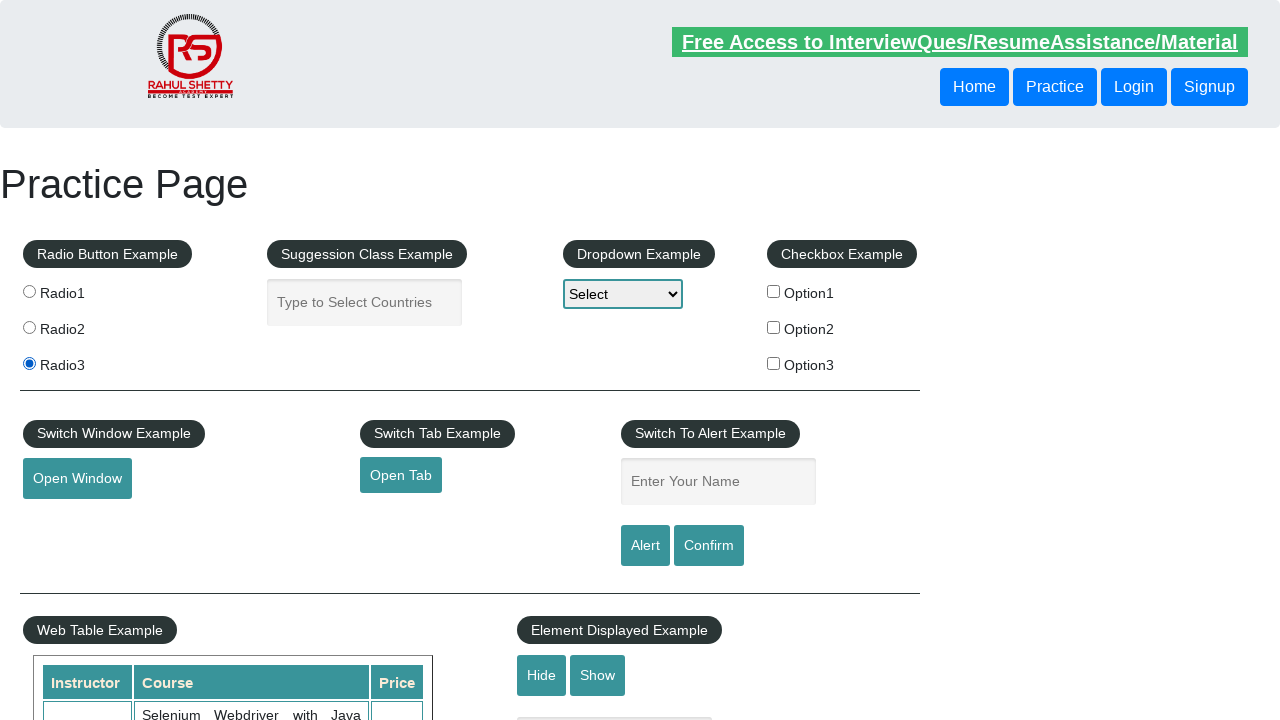

Filled autocomplete field with 'India' on #autocomplete
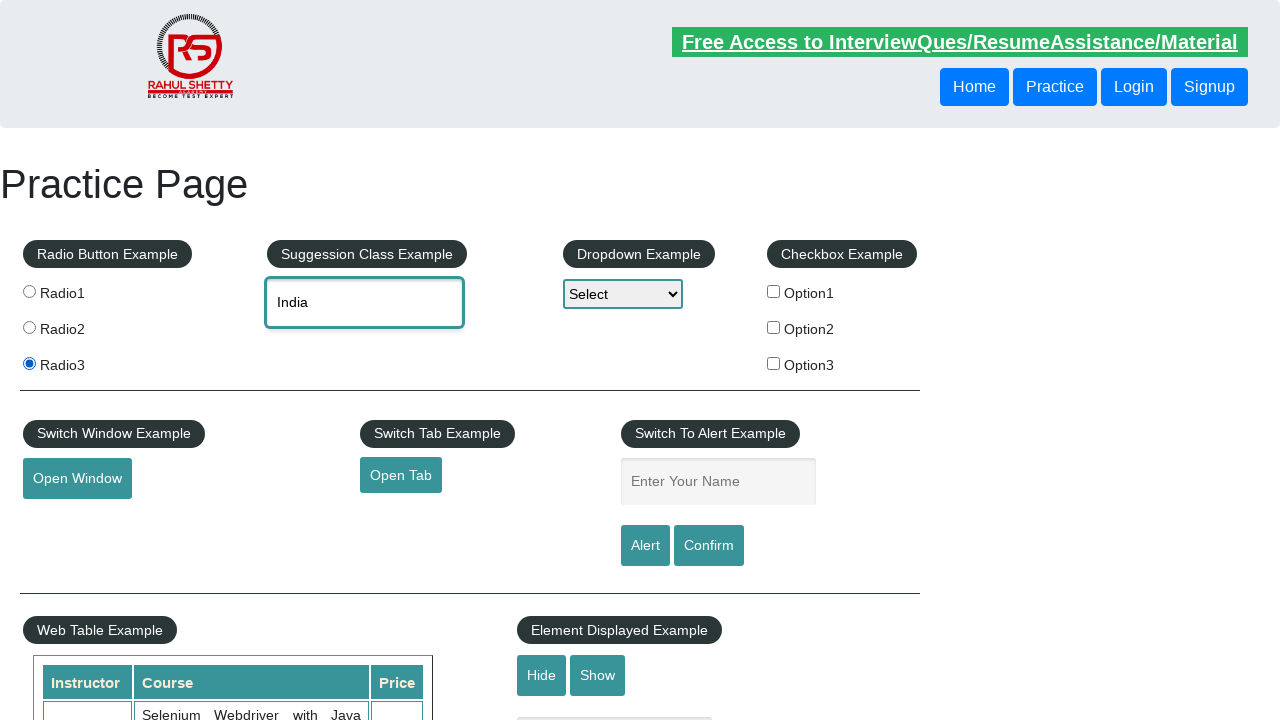

Pressed ArrowDown in autocomplete field on #autocomplete
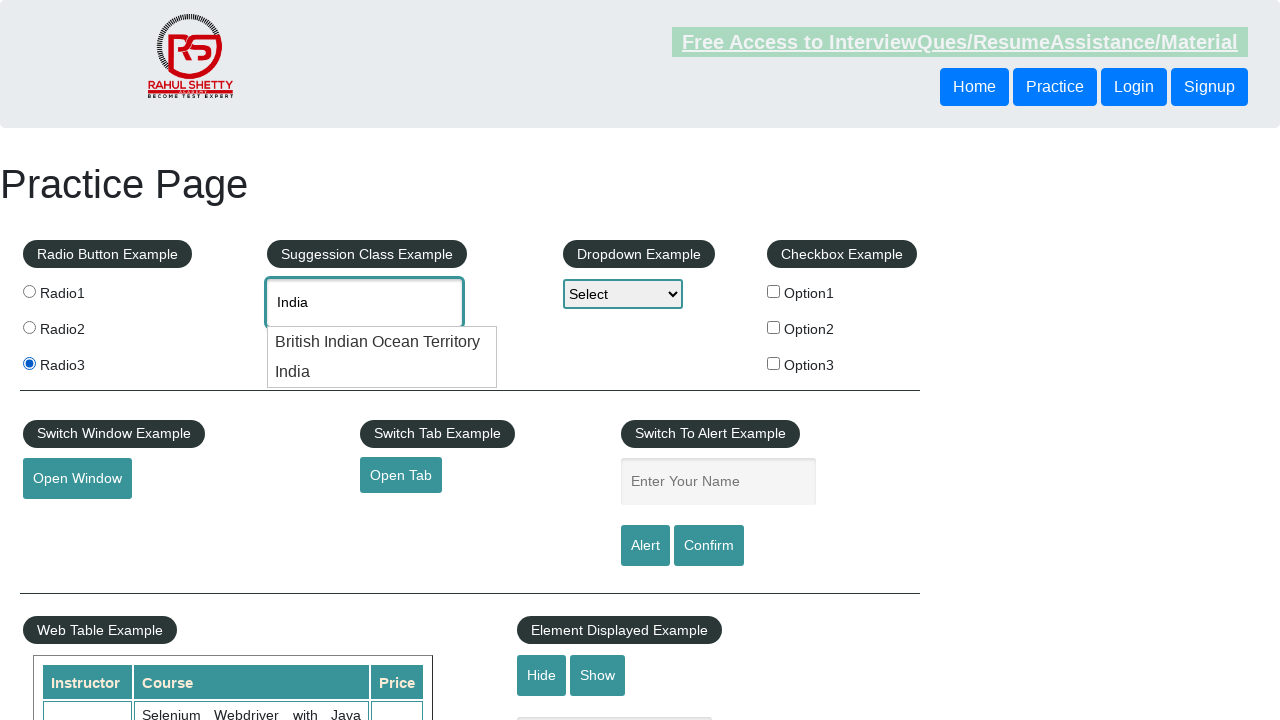

Pressed ArrowDown again in autocomplete field on #autocomplete
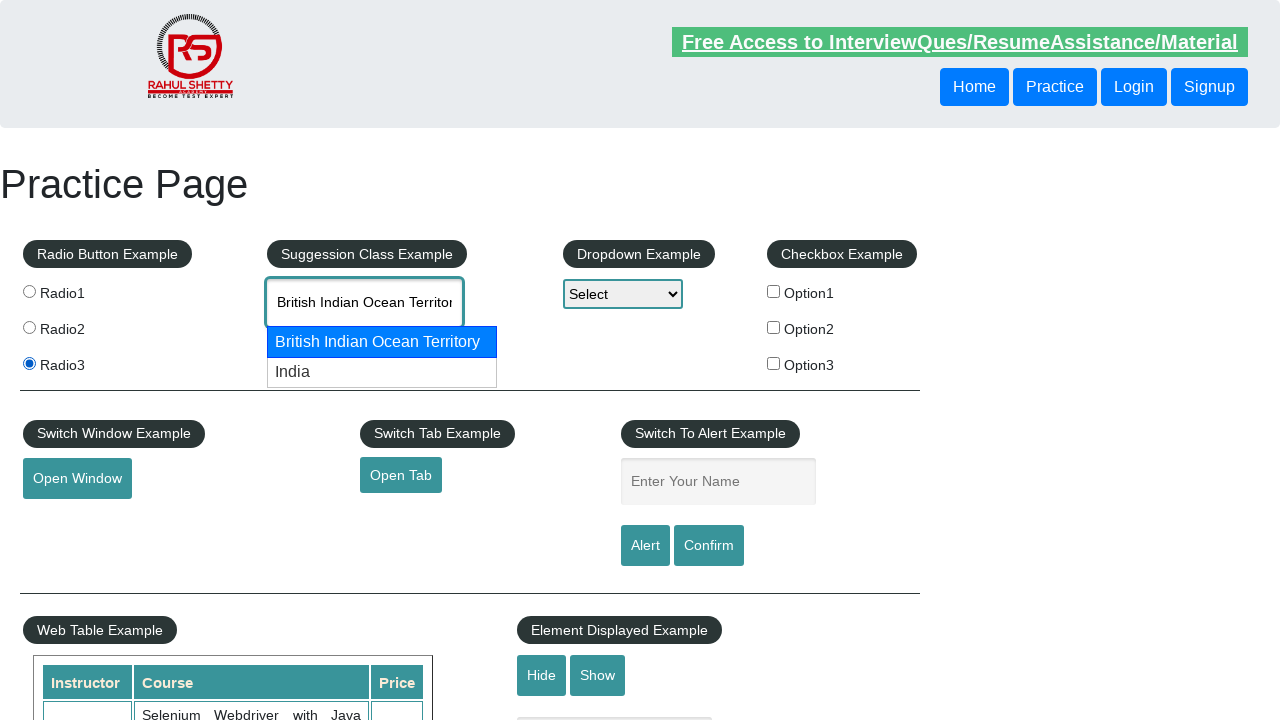

Pressed Enter to select autocomplete suggestion on #autocomplete
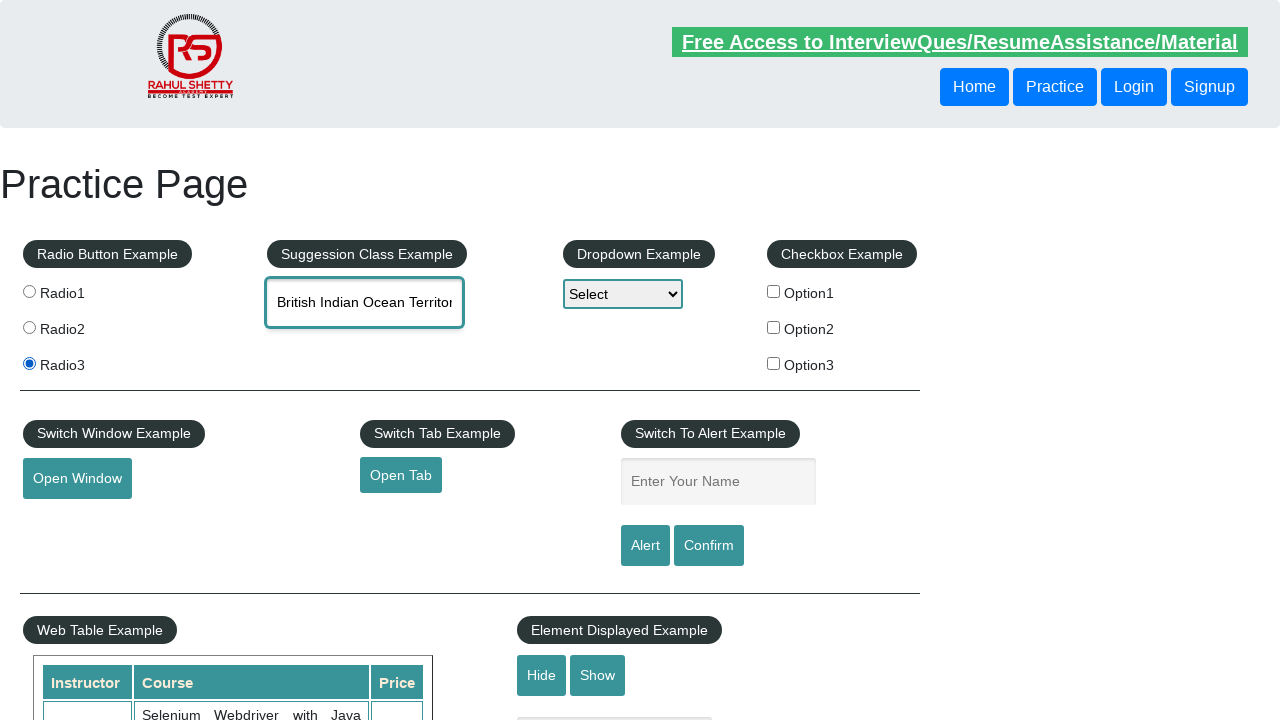

Selected dropdown option by index 1 on #dropdown-class-example
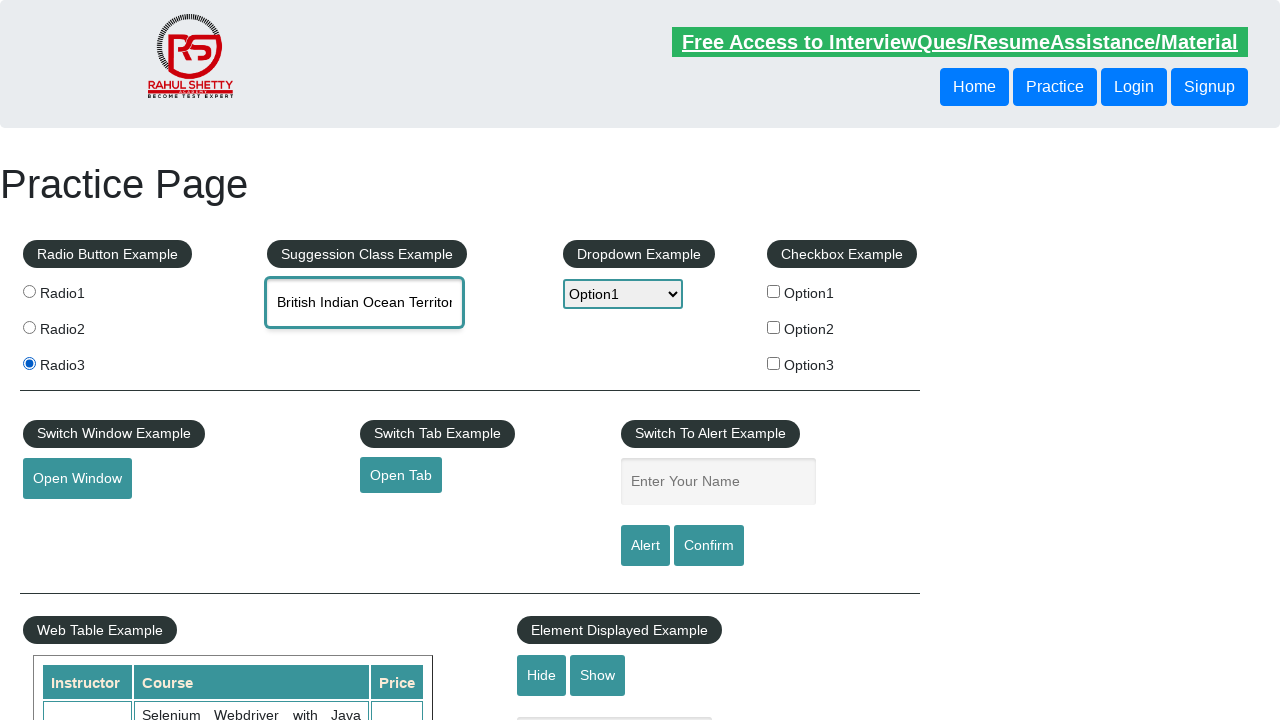

Selected dropdown option by value 'option2' on #dropdown-class-example
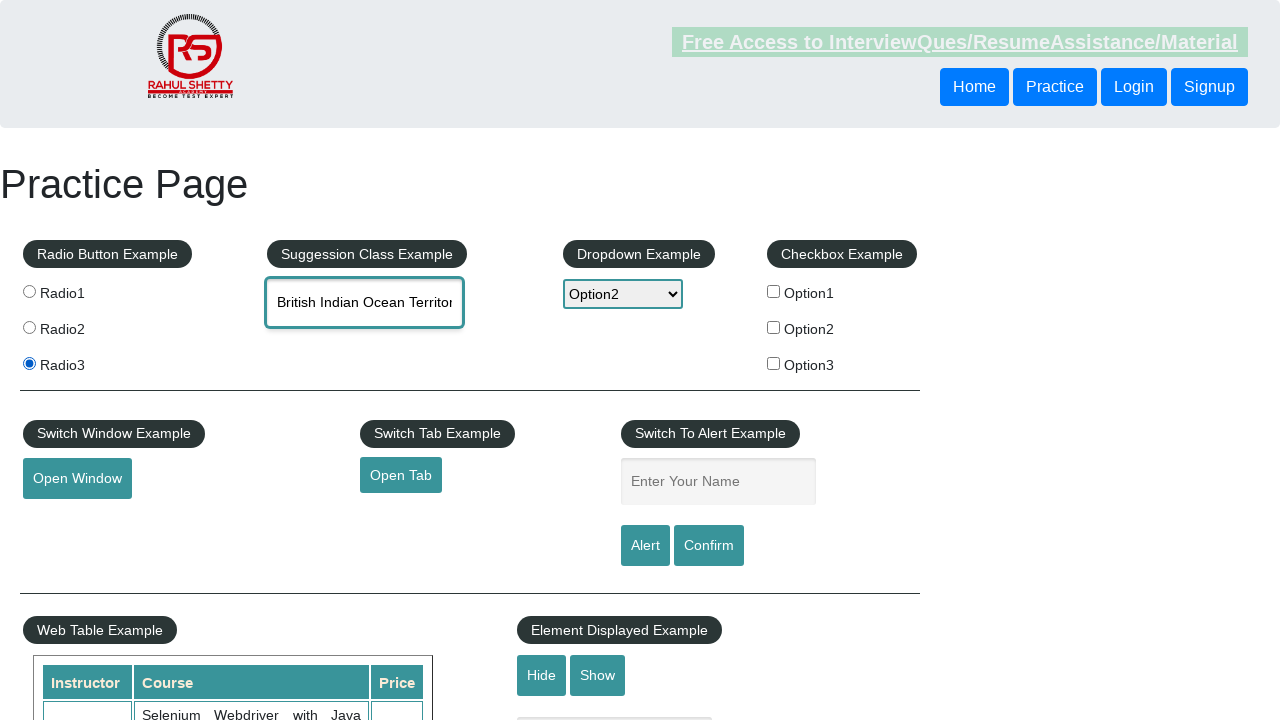

Selected dropdown option by label 'Option3' on #dropdown-class-example
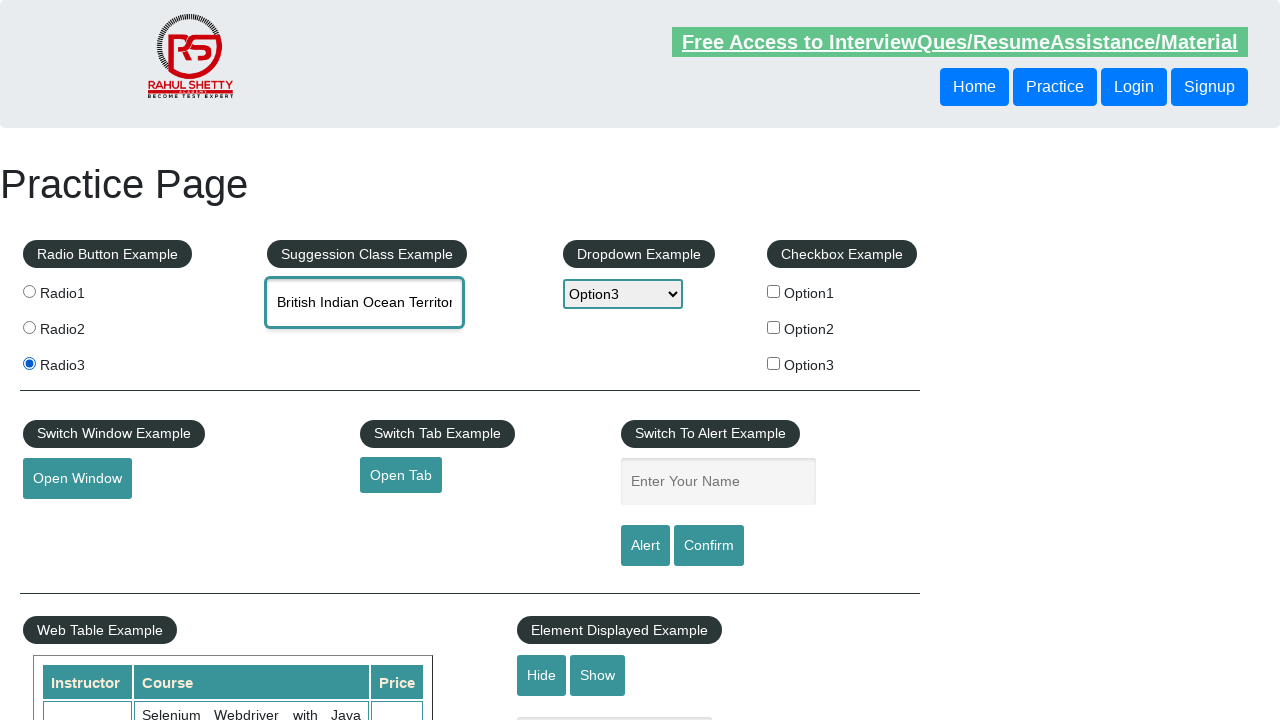

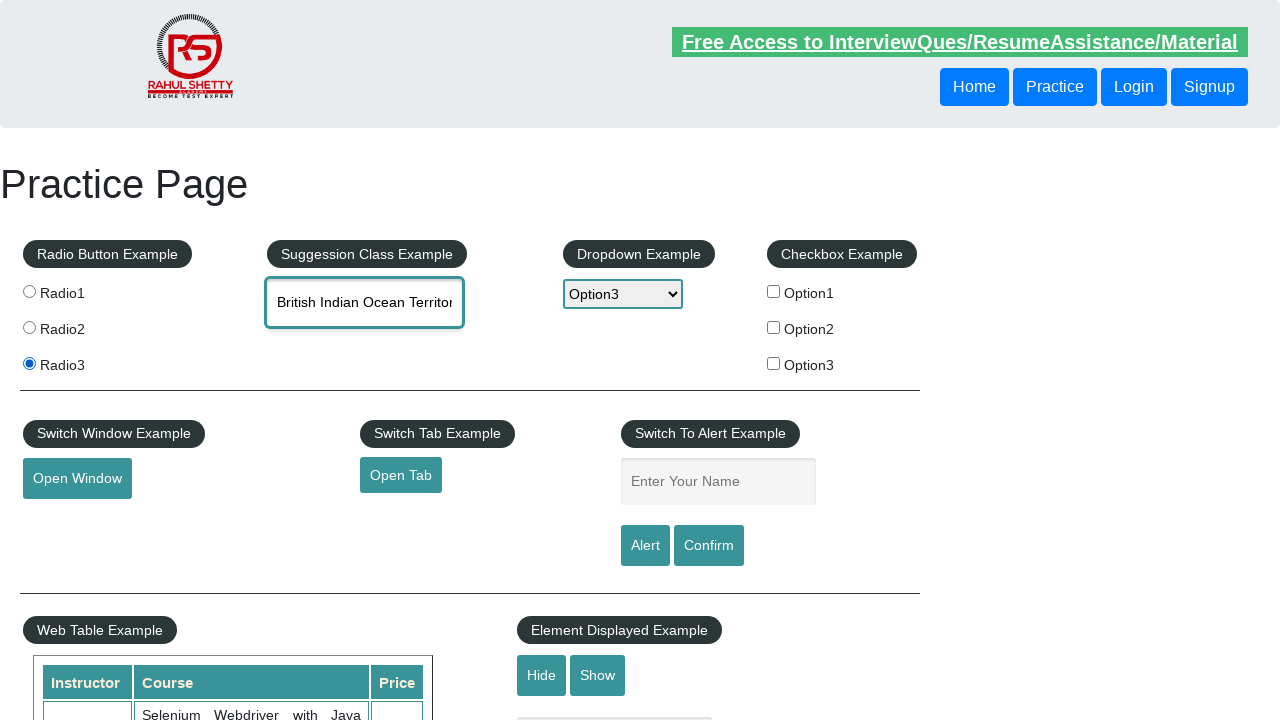